Automates the initial steps of creating a reservation at Kirby Cafe Tokyo by agreeing to terms, proceeding to the next step, dismissing a popup, and selecting the number of guests.

Starting URL: https://kirbycafe-reserve.com/guest/tokyo/

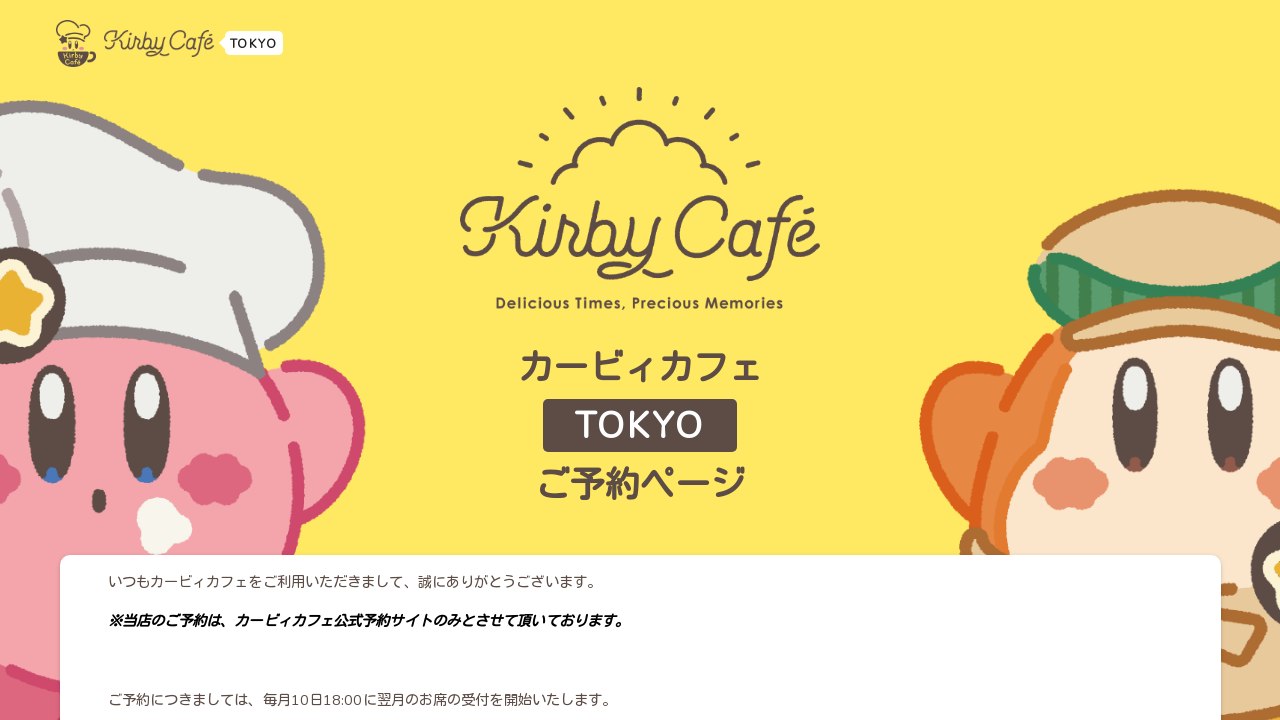

Scrolled to bottom of page
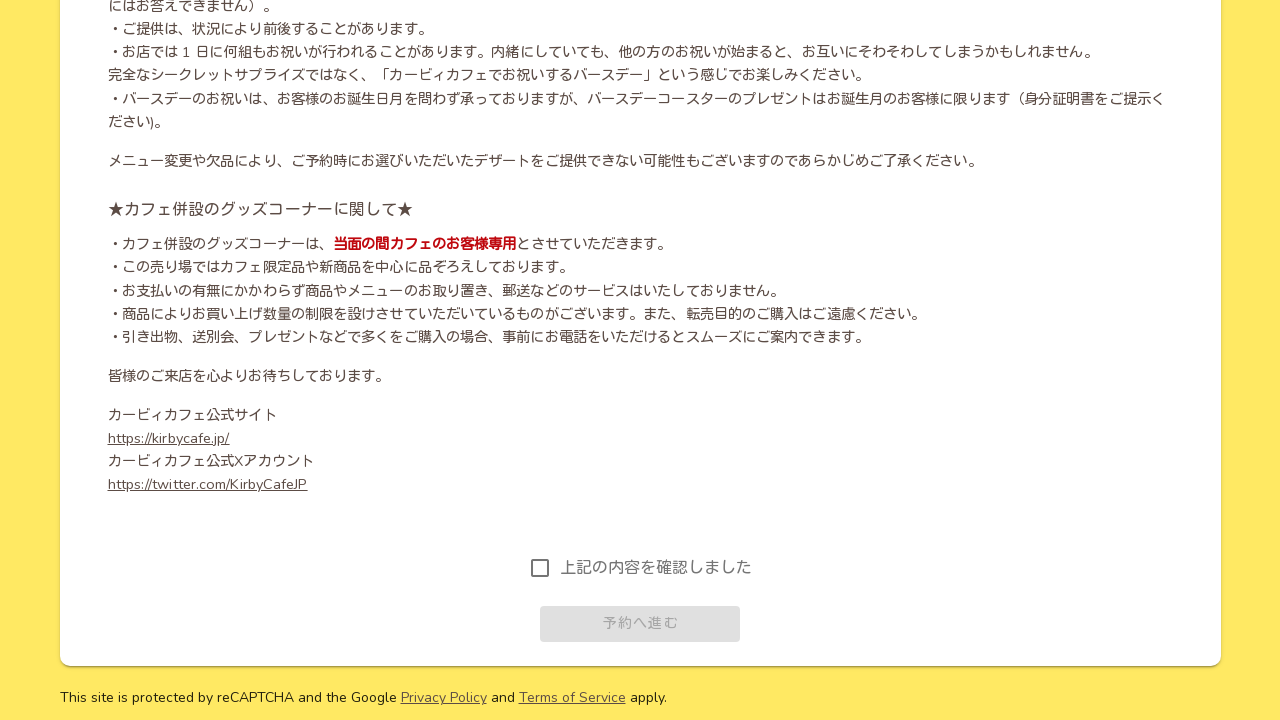

Agreed to terms and conditions at (656, 568) on xpath=//label[contains(text(), '上記の内容を確認しました')]
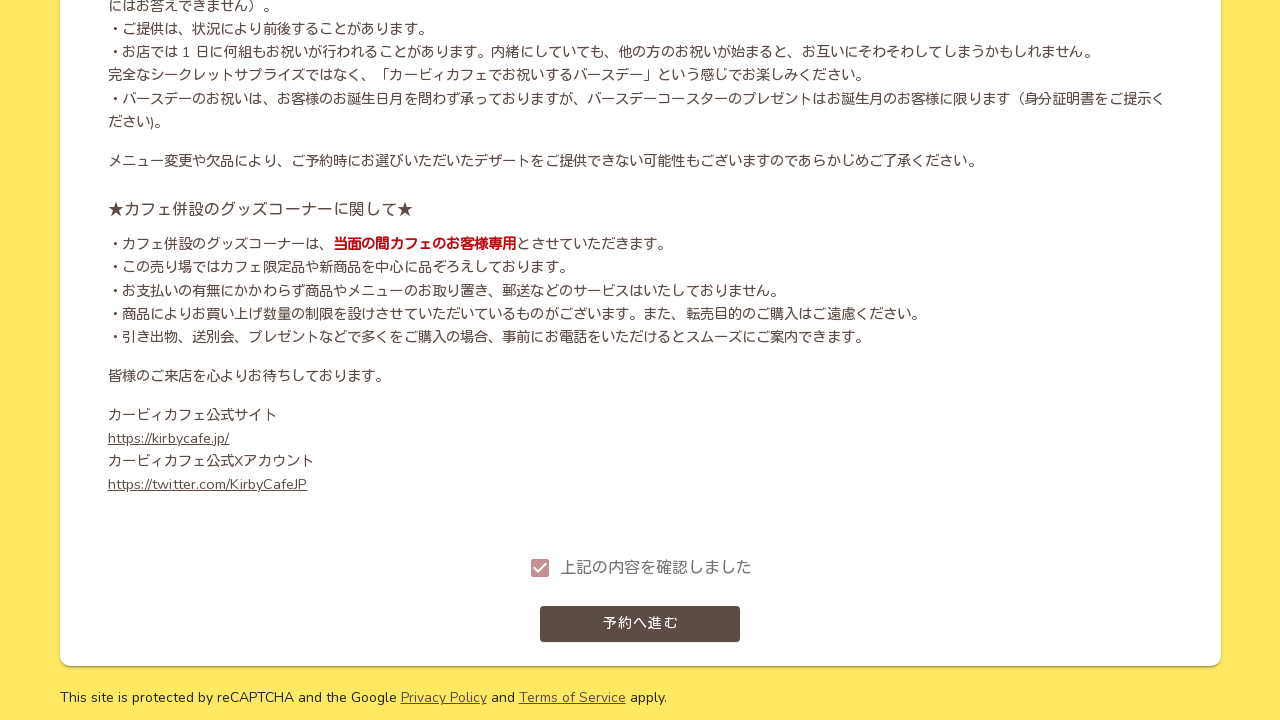

Clicked next button to proceed at (640, 624) on a.v-btn
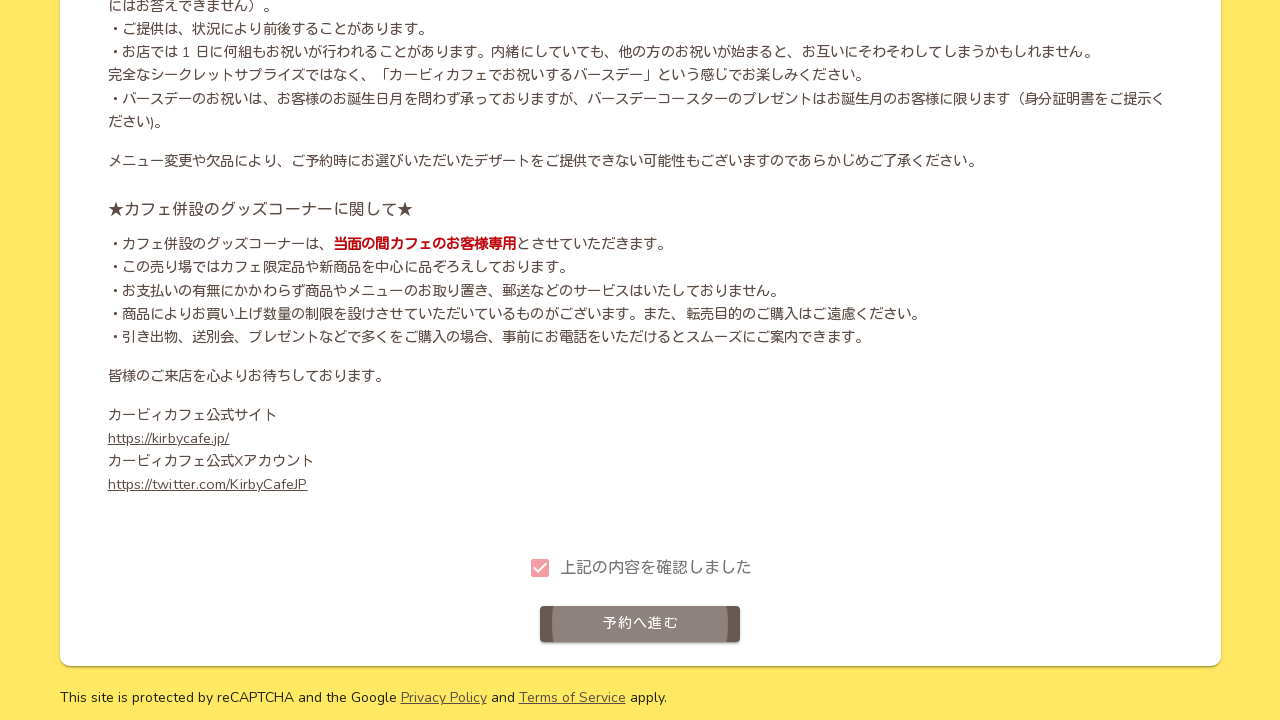

Dismissed popup dialog at (640, 418) on .v-card__actions button.v-btn
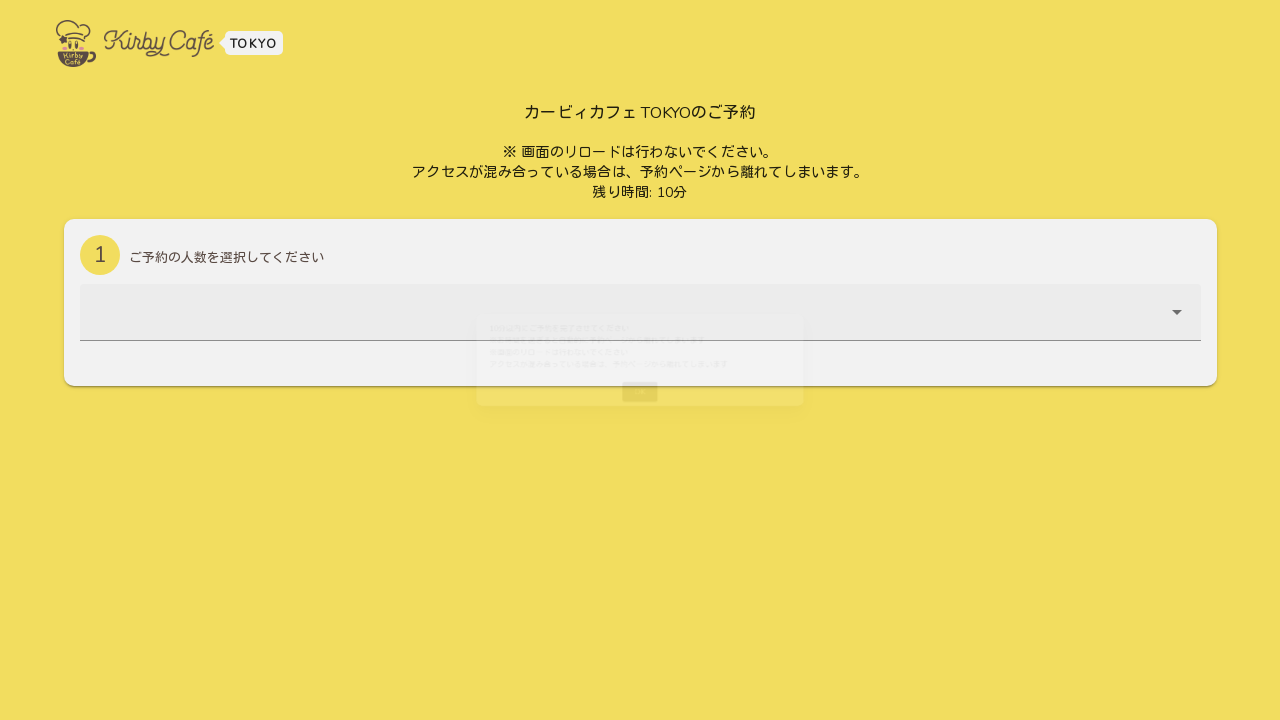

Opened number of guests dropdown at (640, 327) on .reserve-card .layout div.v-input
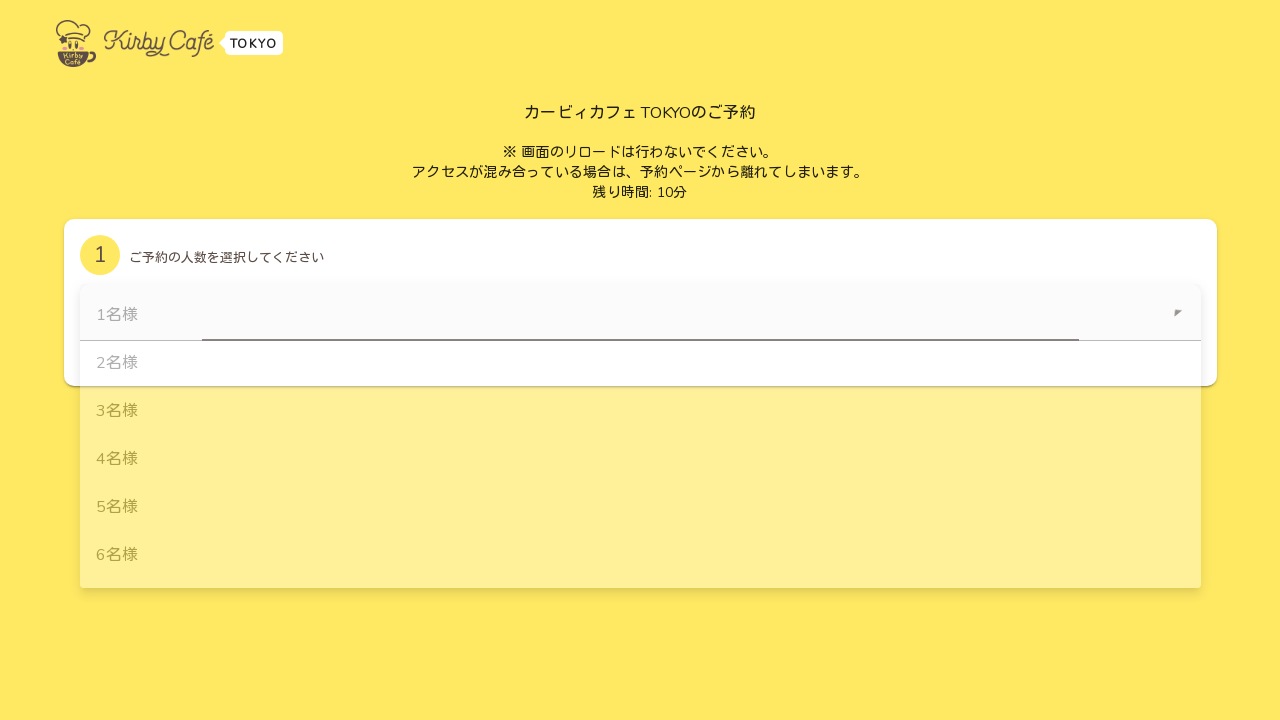

Selected 3 guests from dropdown at (640, 412) on xpath=//div[contains(@id, '3名様-list-item')]
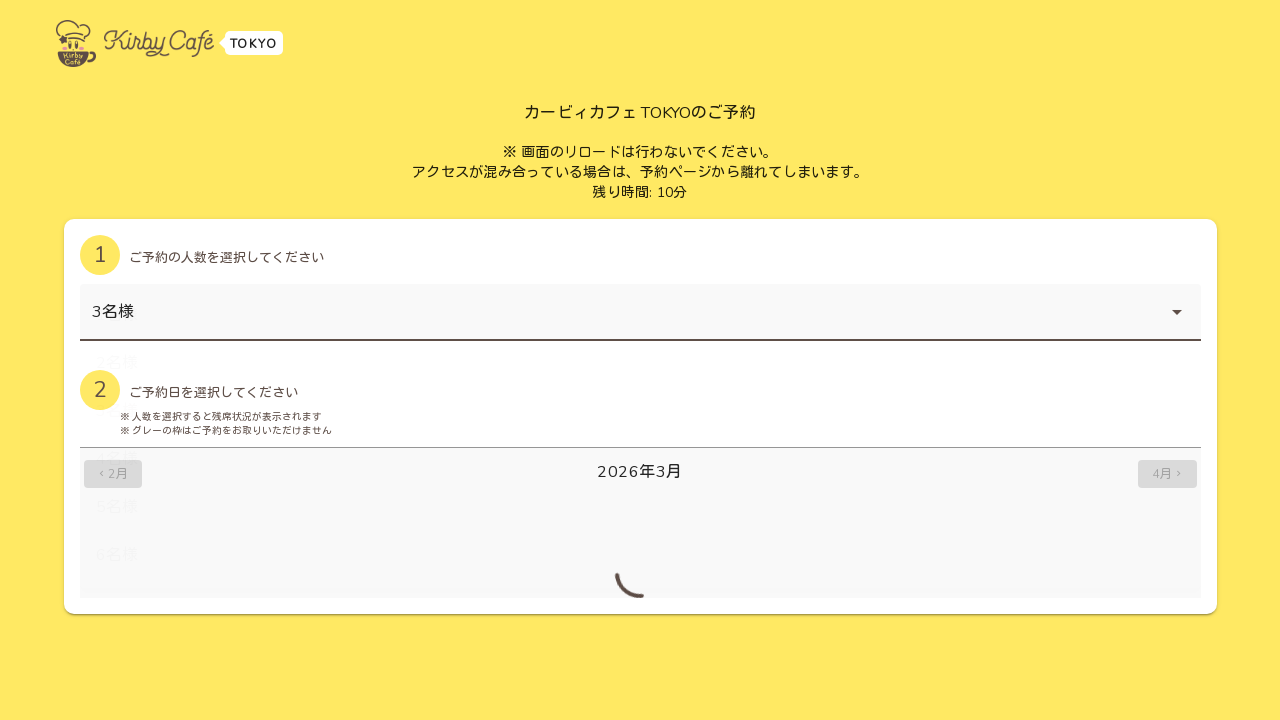

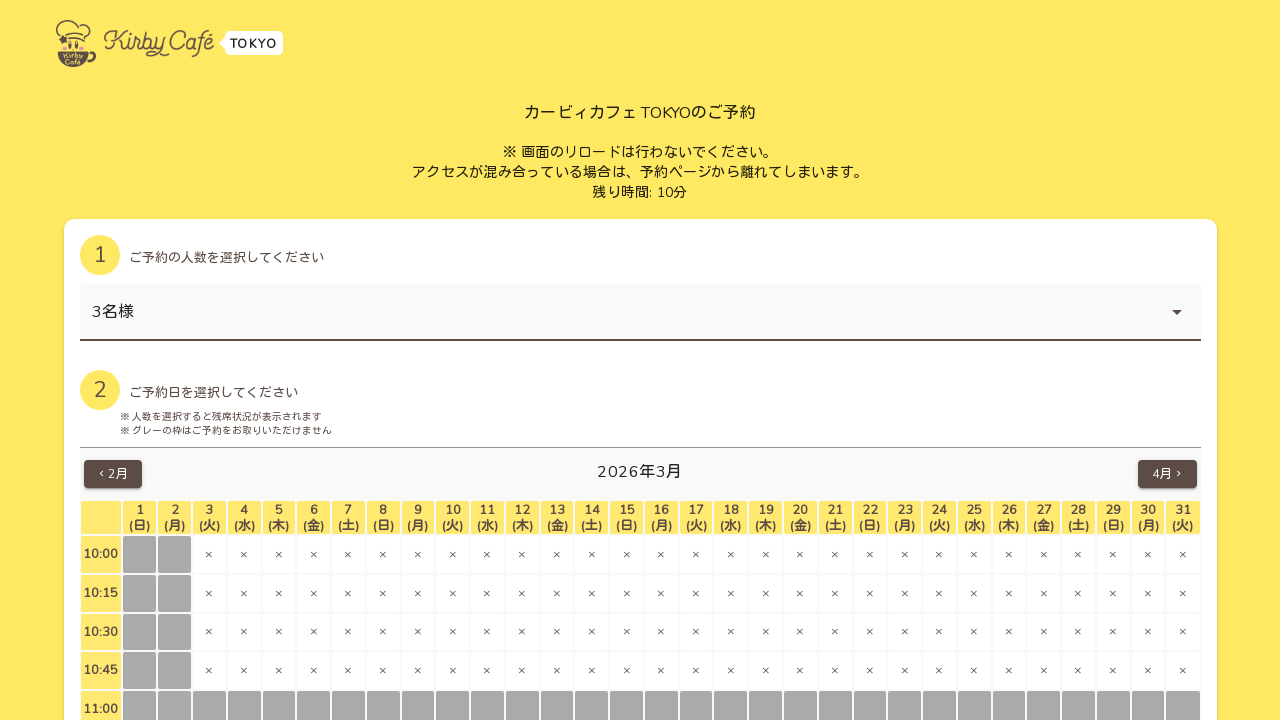